Navigates to an online grocery store and adds multiple specific items (Cucumber, Brocolli, Carrot, Tomato) to the shopping cart by finding them in the product list and clicking their add to cart buttons

Starting URL: https://rahulshettyacademy.com/seleniumPractise/

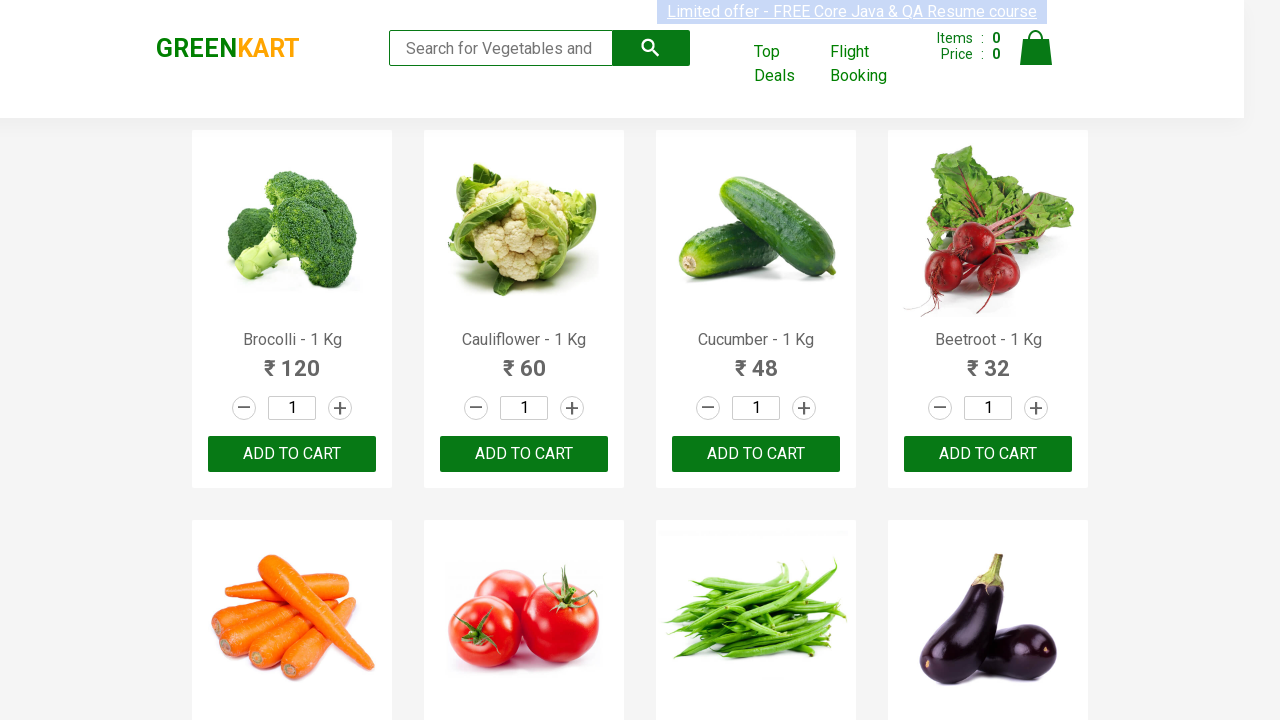

Waited for product list to load
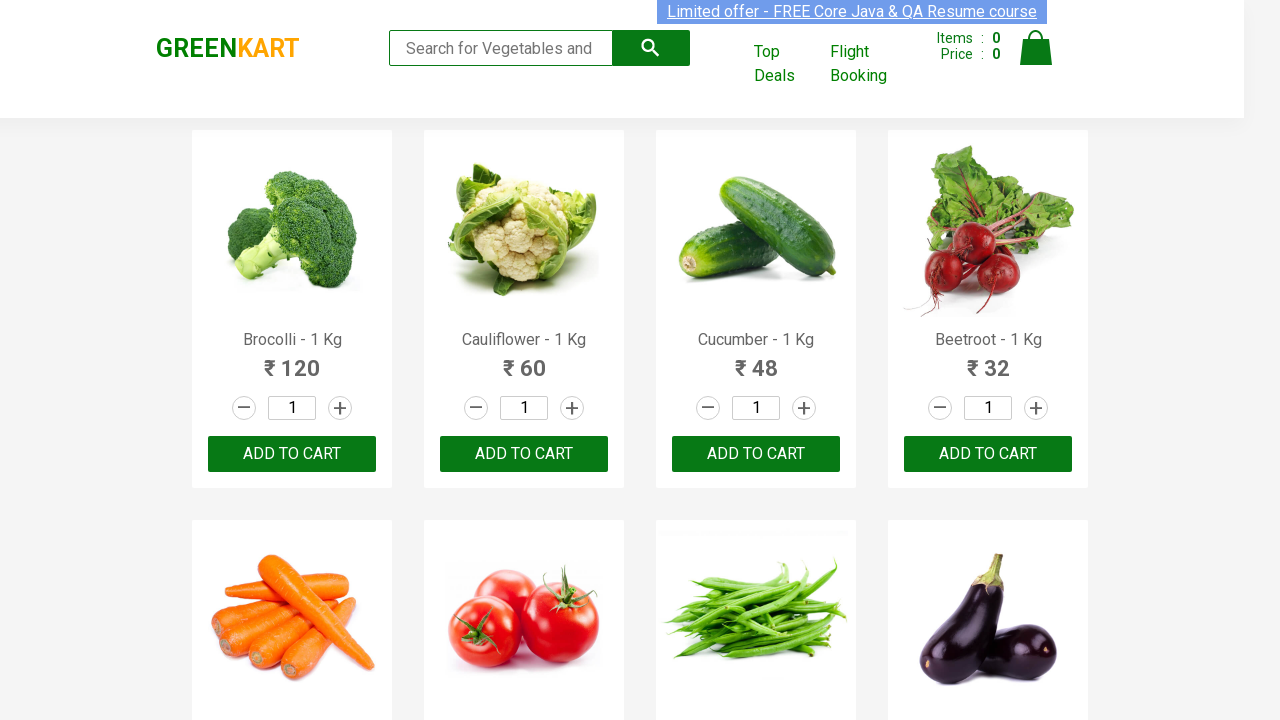

Retrieved all product name elements from the page
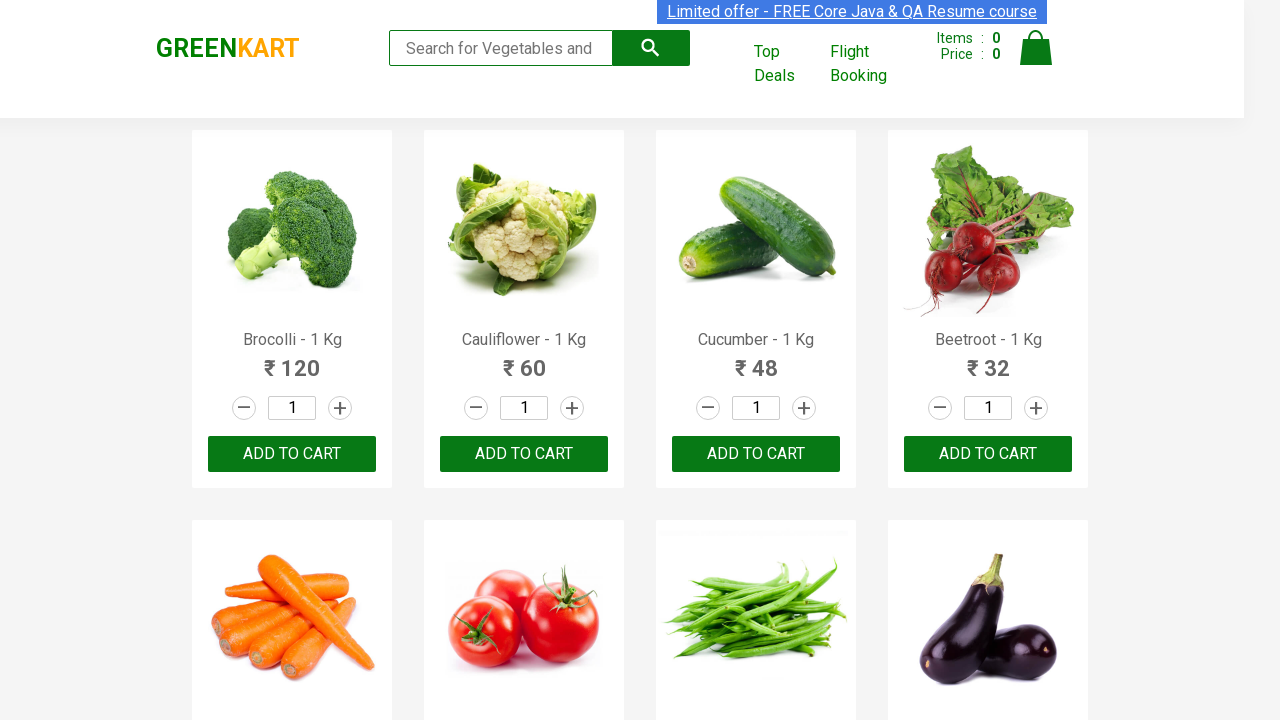

Added Brocolli to cart
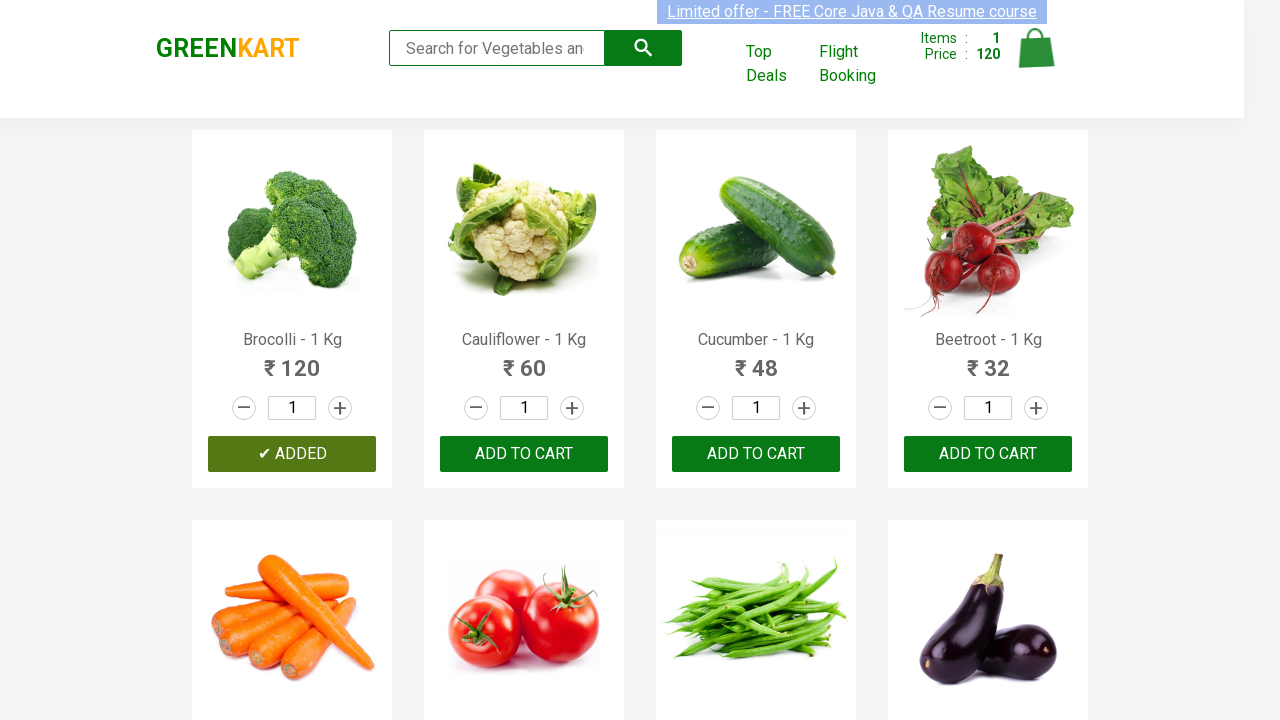

Added Cucumber to cart
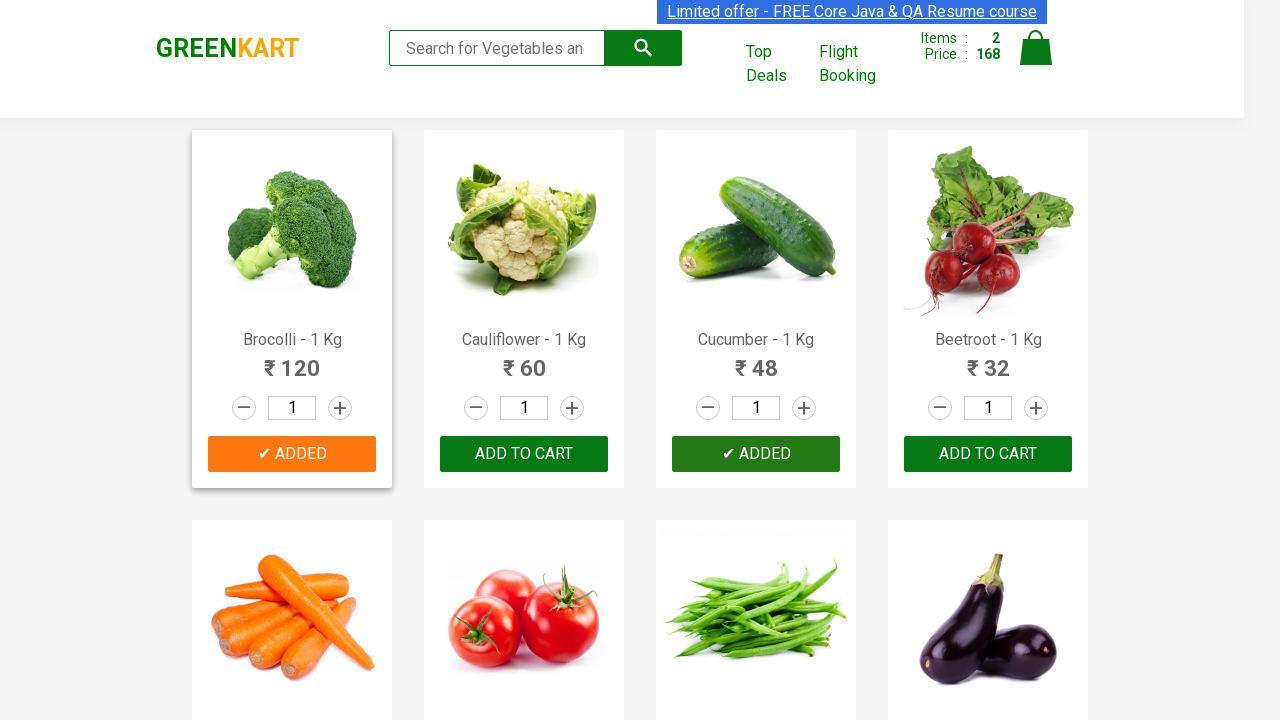

Added Carrot to cart
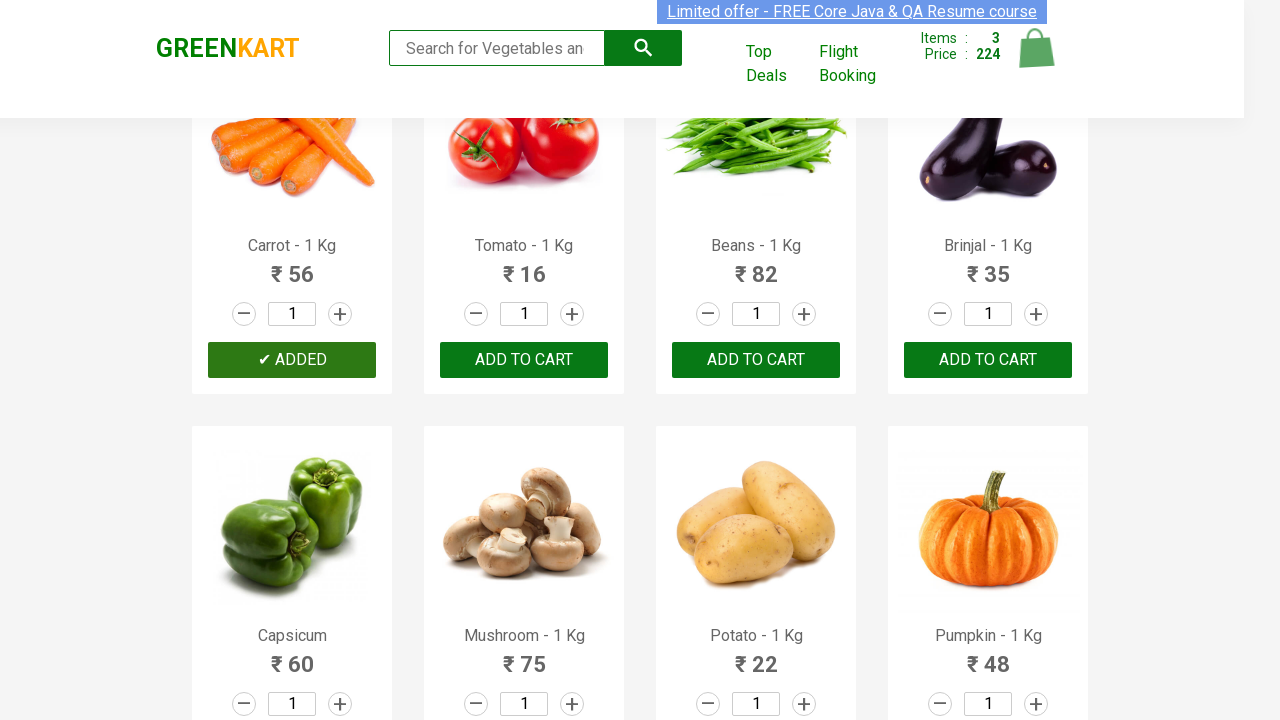

Added Tomato to cart
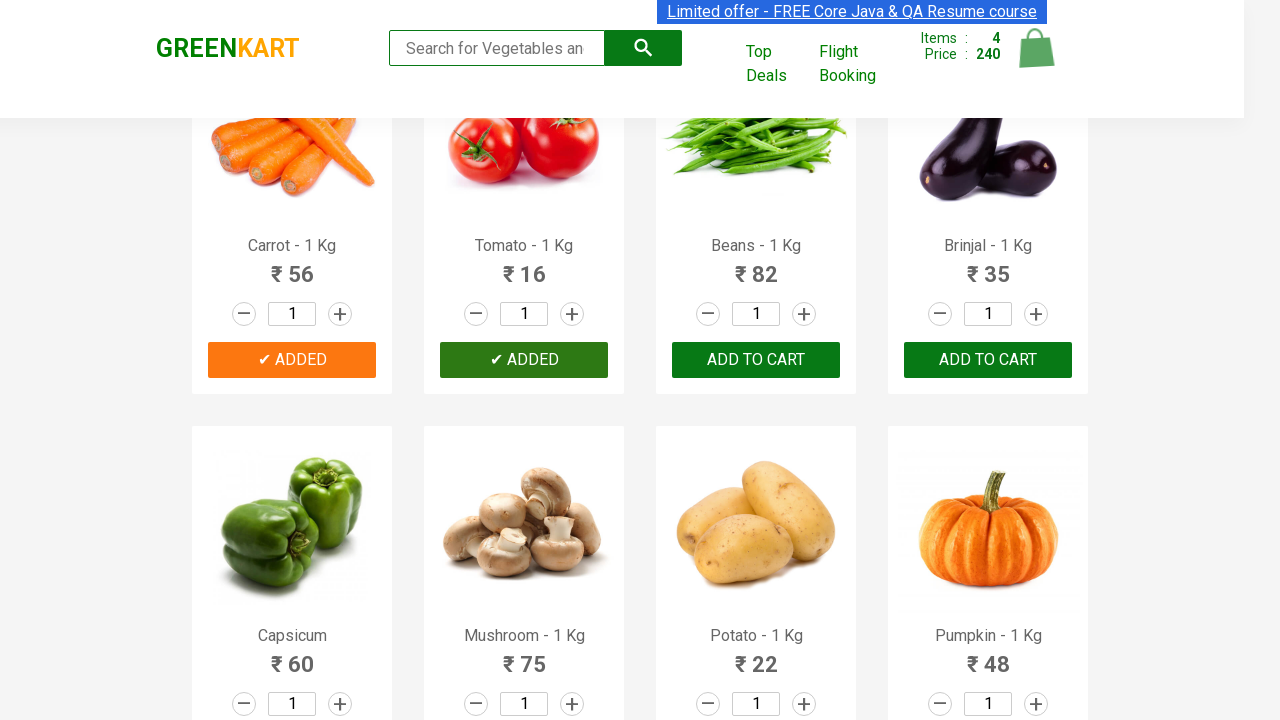

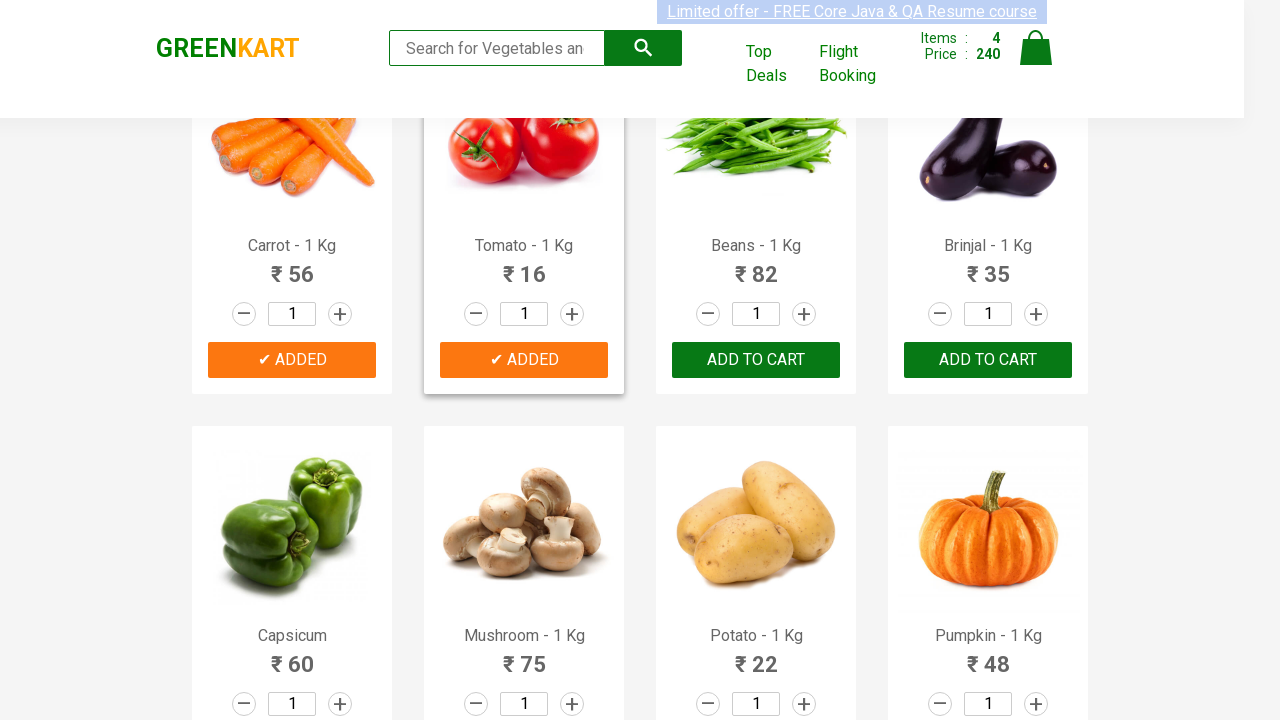